Tests prompt alert functionality by navigating to the prompt tab, triggering a prompt dialog, entering text, and accepting it

Starting URL: https://demo.automationtesting.in/Alerts.html

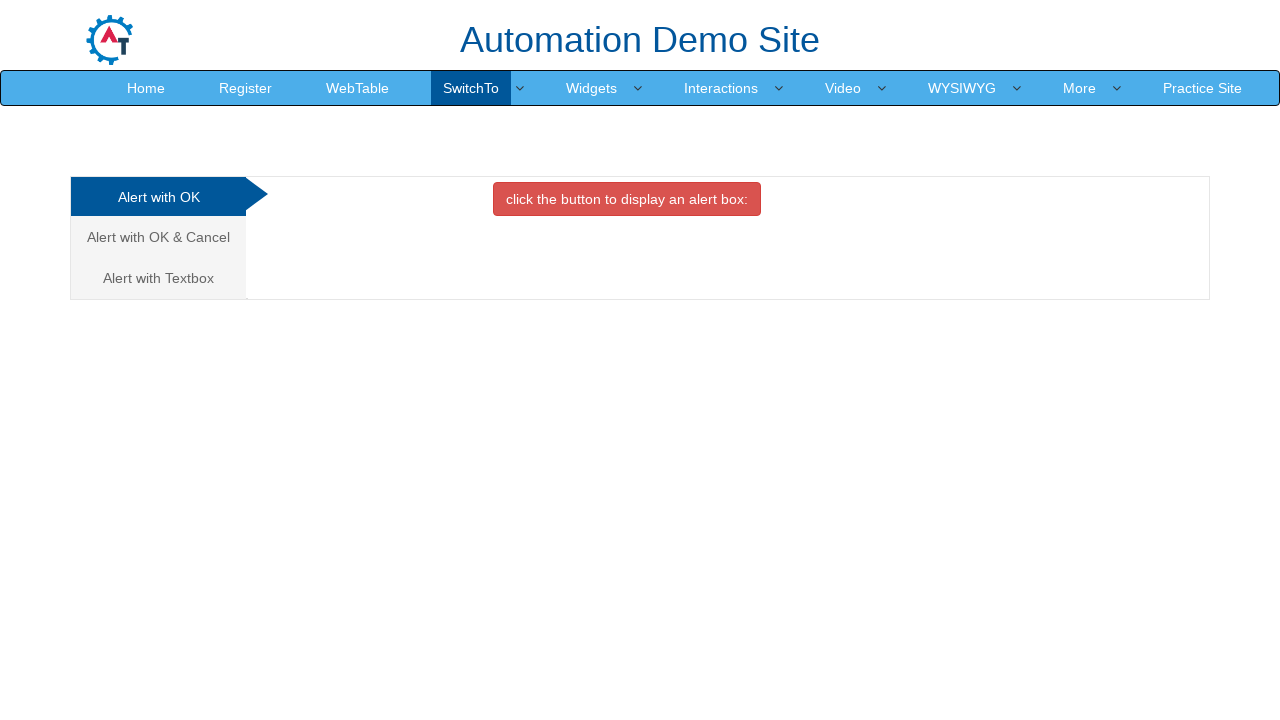

Clicked on the prompt tab (third alert option tab) at (158, 278) on xpath=/html/body/div[1]/div/div/div/div[1]/ul/li[3]/a
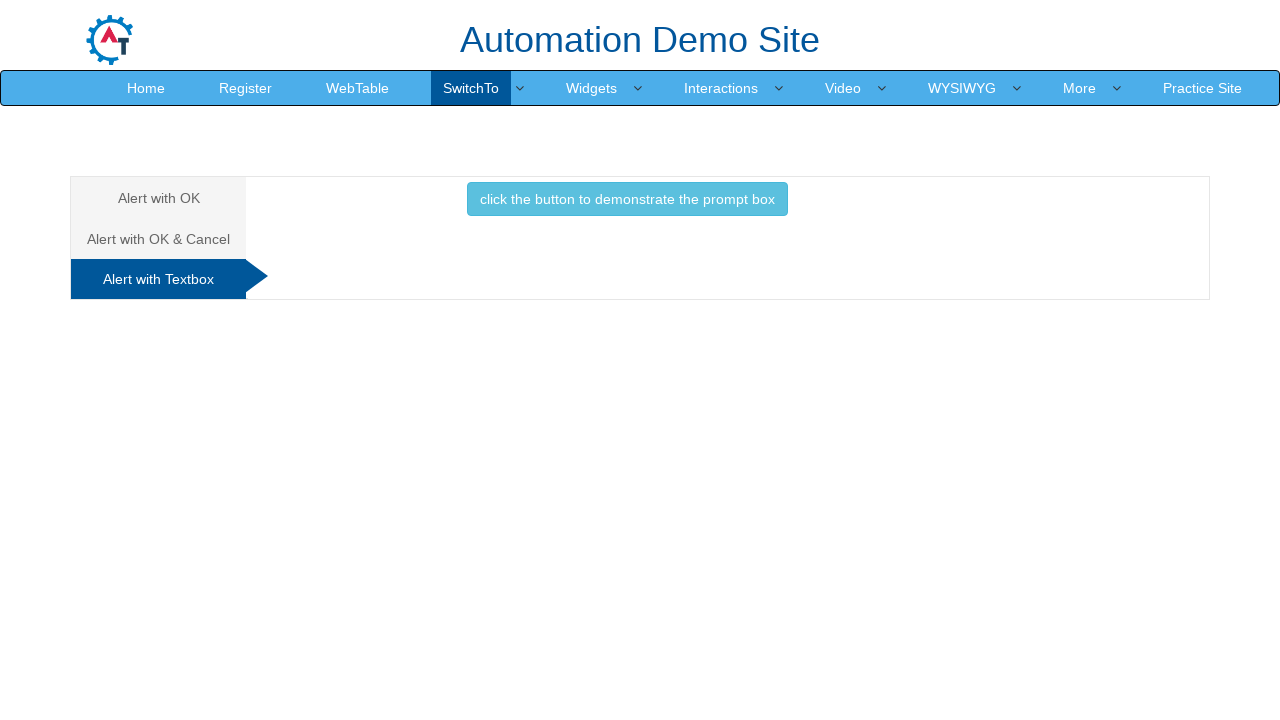

Clicked the button to trigger the prompt alert at (627, 199) on xpath=//*[@id="Textbox"]/button
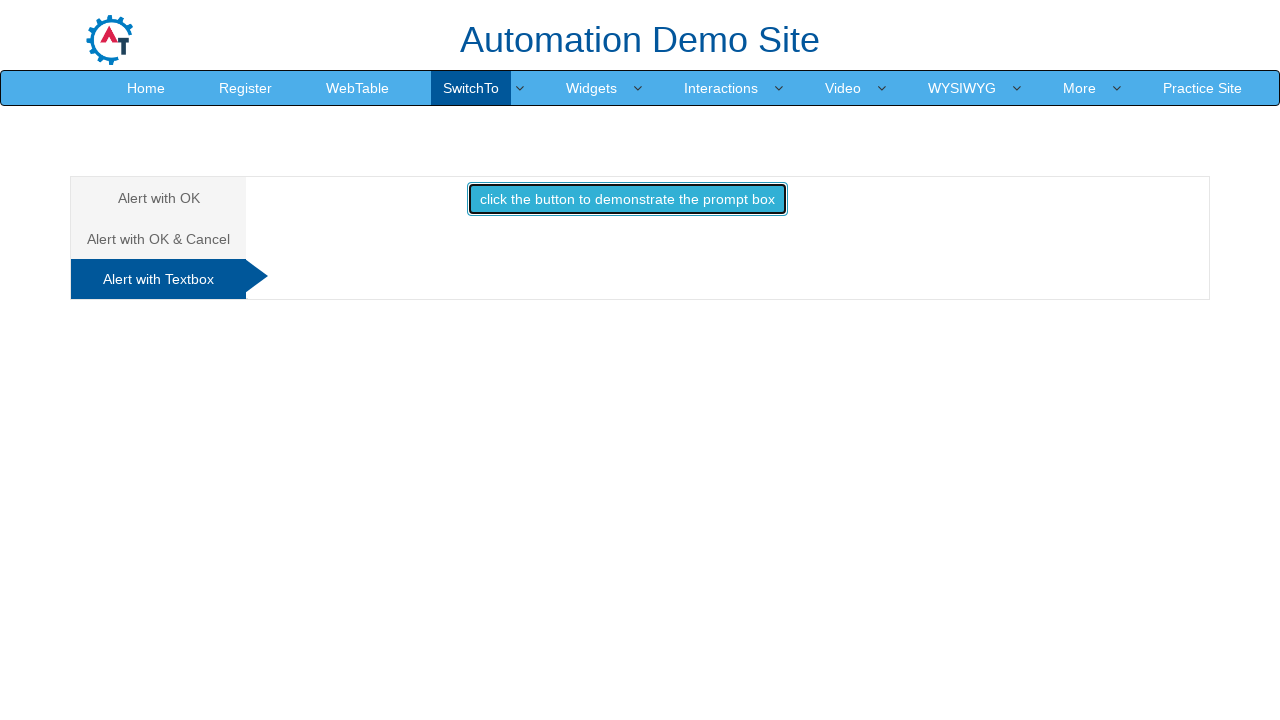

Set up dialog handler to accept prompt with text 'Paras'
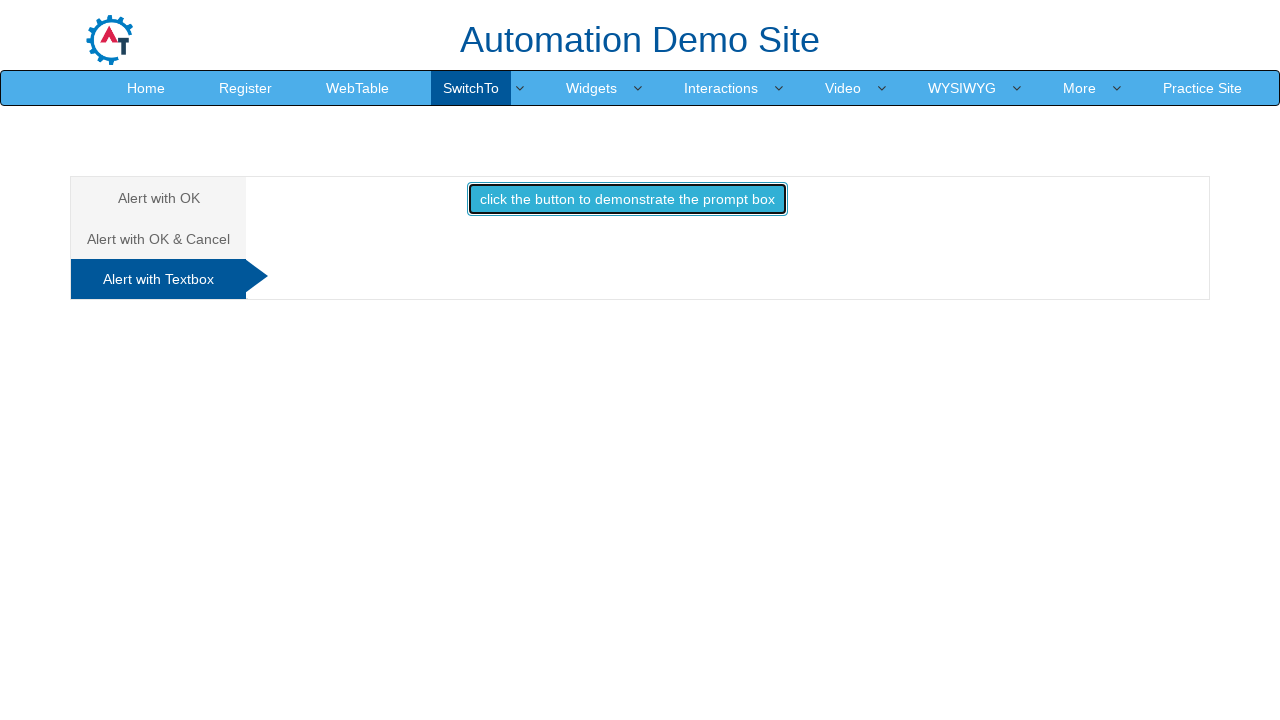

Re-clicked the button to trigger the prompt dialog and accepted it with 'Paras' at (627, 199) on xpath=//*[@id="Textbox"]/button
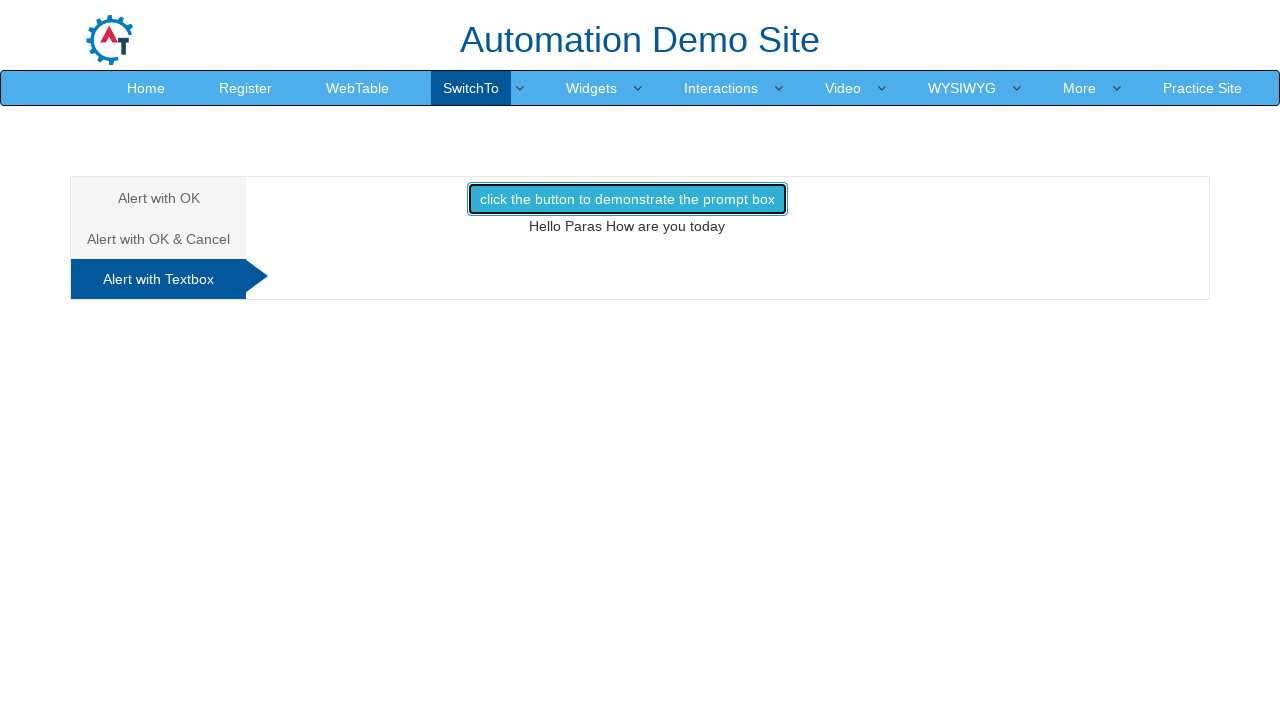

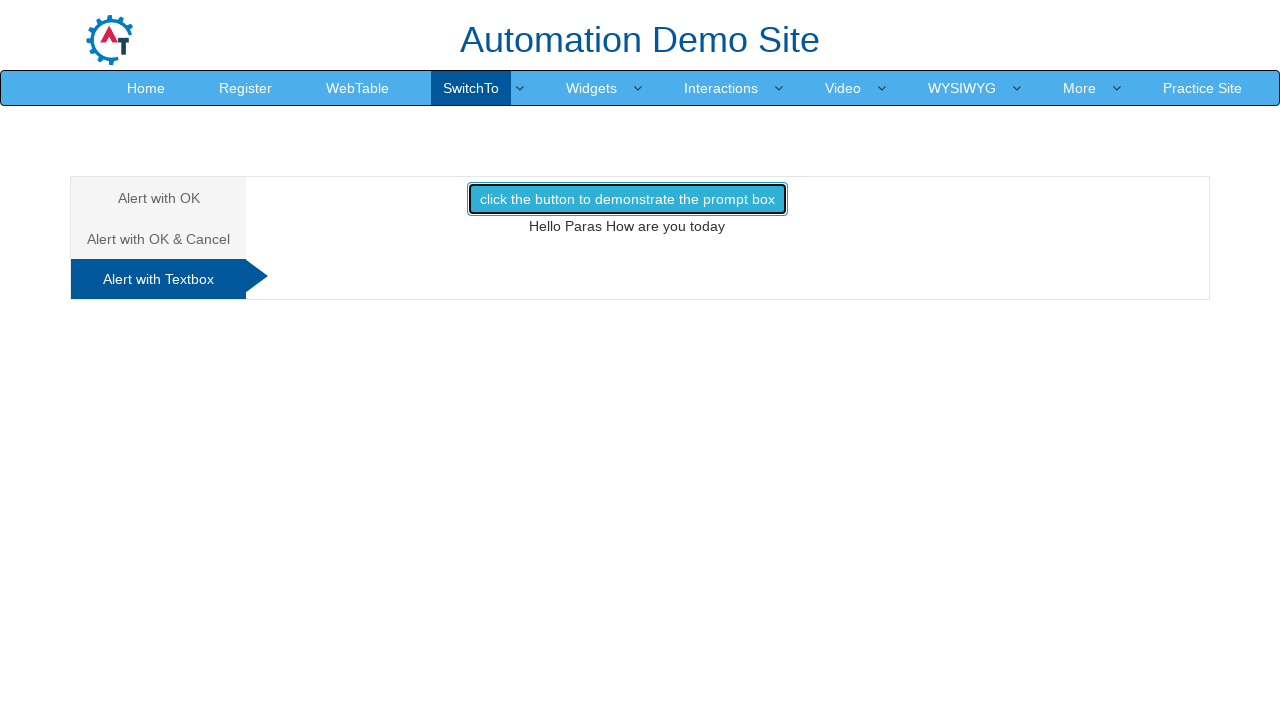